Tests the dark mode toggle functionality on the Playwright documentation site by clicking the theme switch button twice to toggle between dark and light modes.

Starting URL: https://playwright.dev

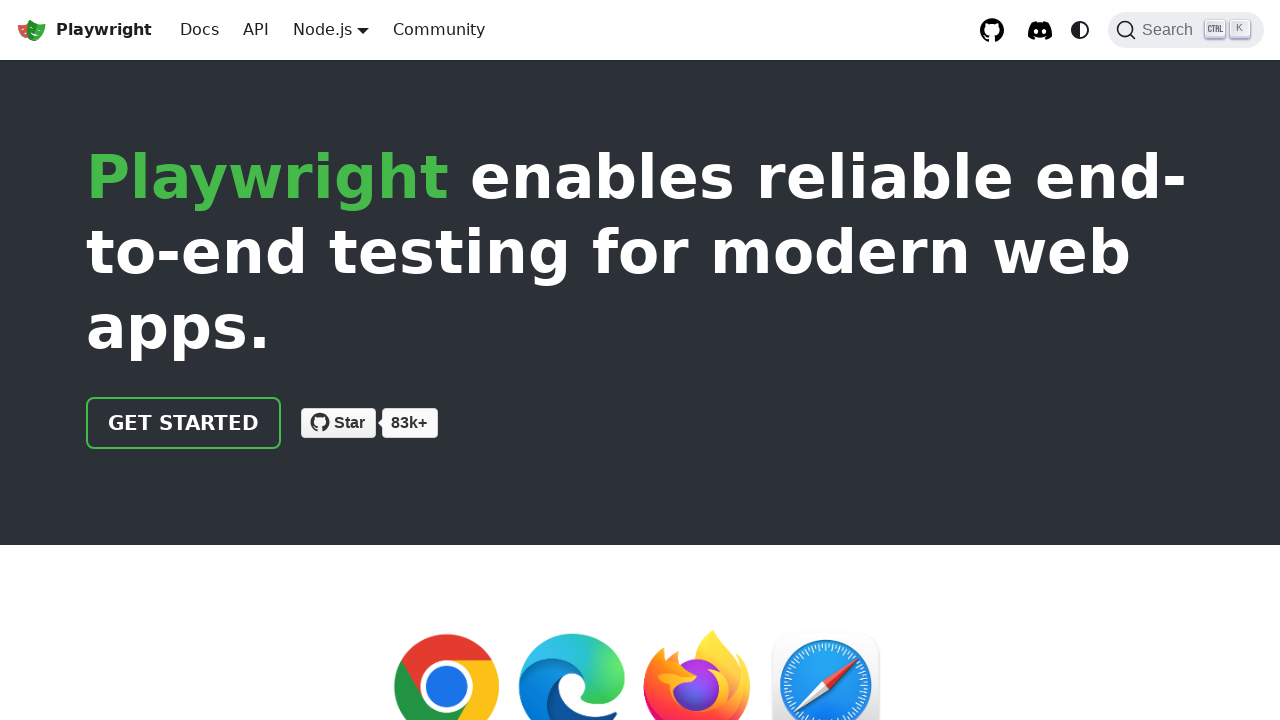

Navigated to Playwright documentation site
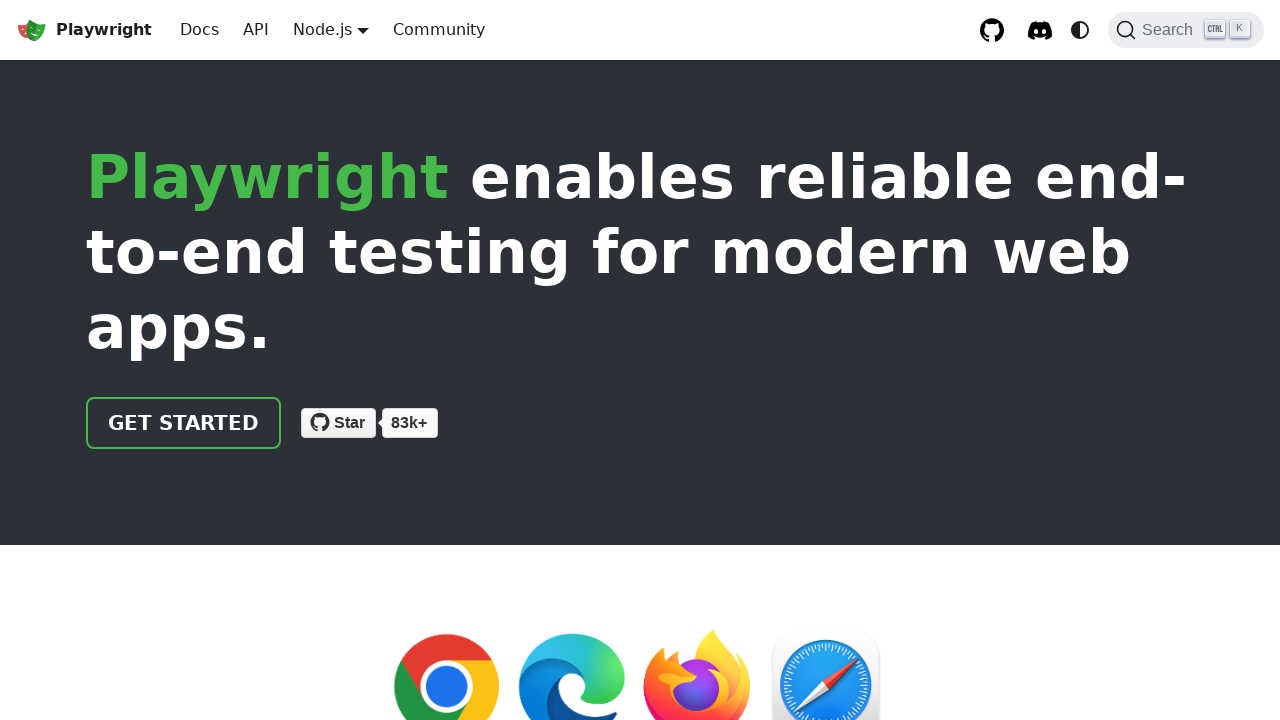

Clicked theme switch button to toggle to dark mode at (1080, 30) on internal:role=button[name="Switch between dark and light"i]
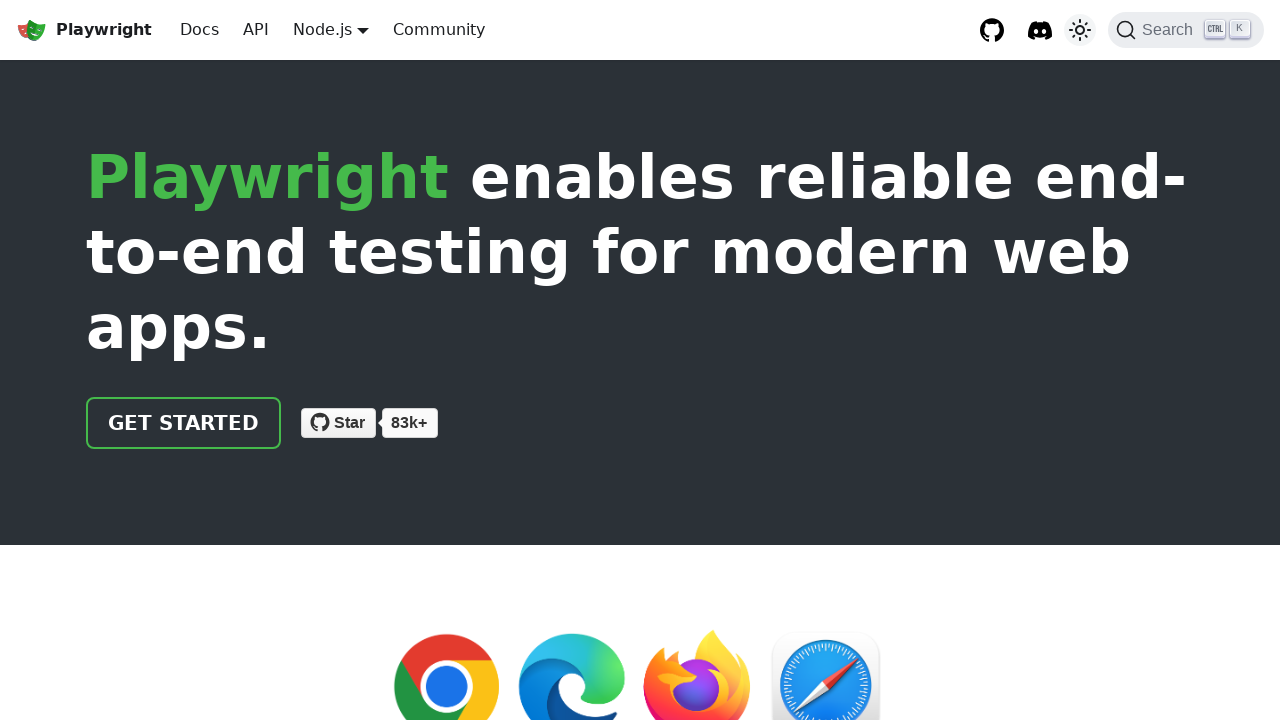

Clicked theme switch button to toggle back to light mode at (1080, 30) on internal:role=button[name="Switch between dark and light"i]
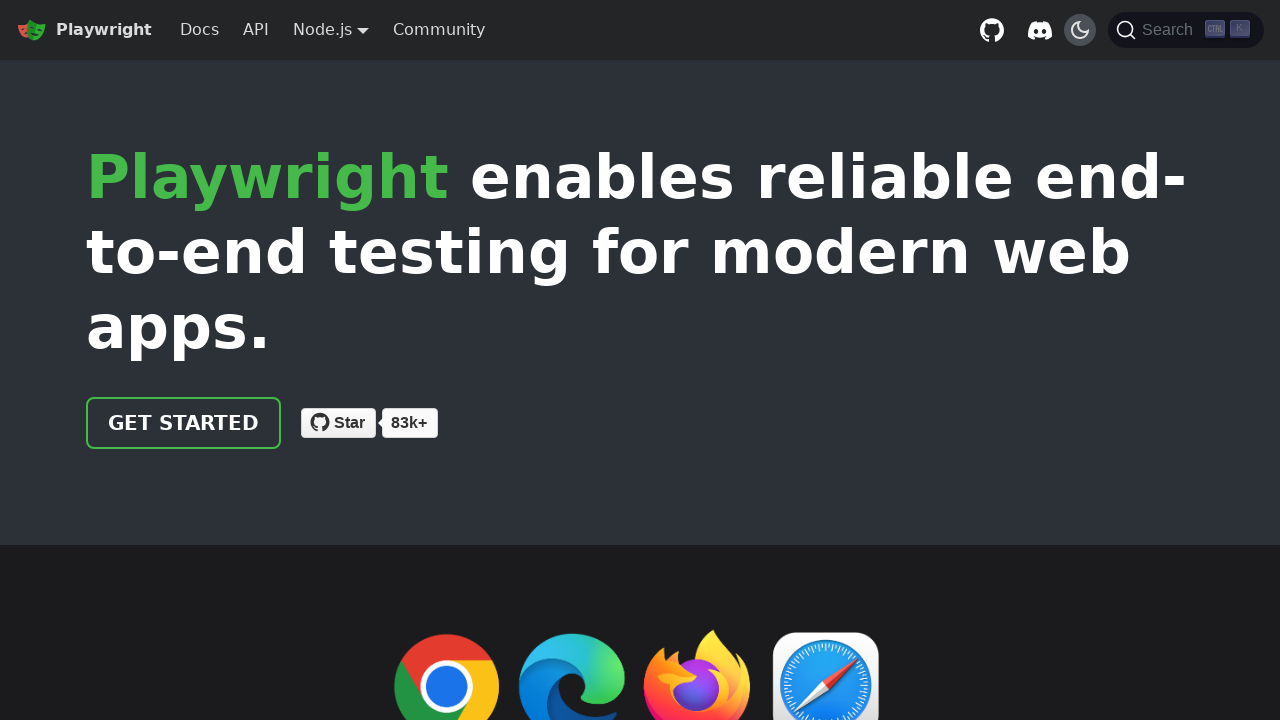

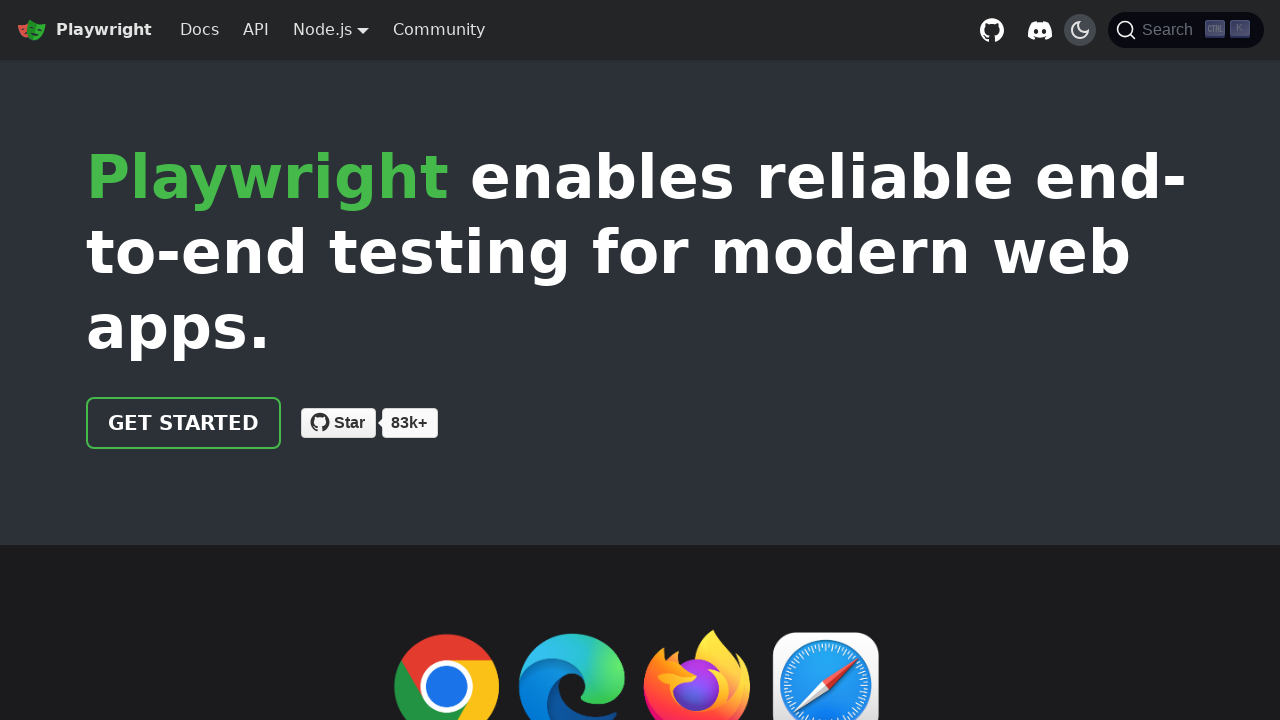